Tests unmarking todo items as complete by unchecking checkboxes

Starting URL: https://demo.playwright.dev/todomvc

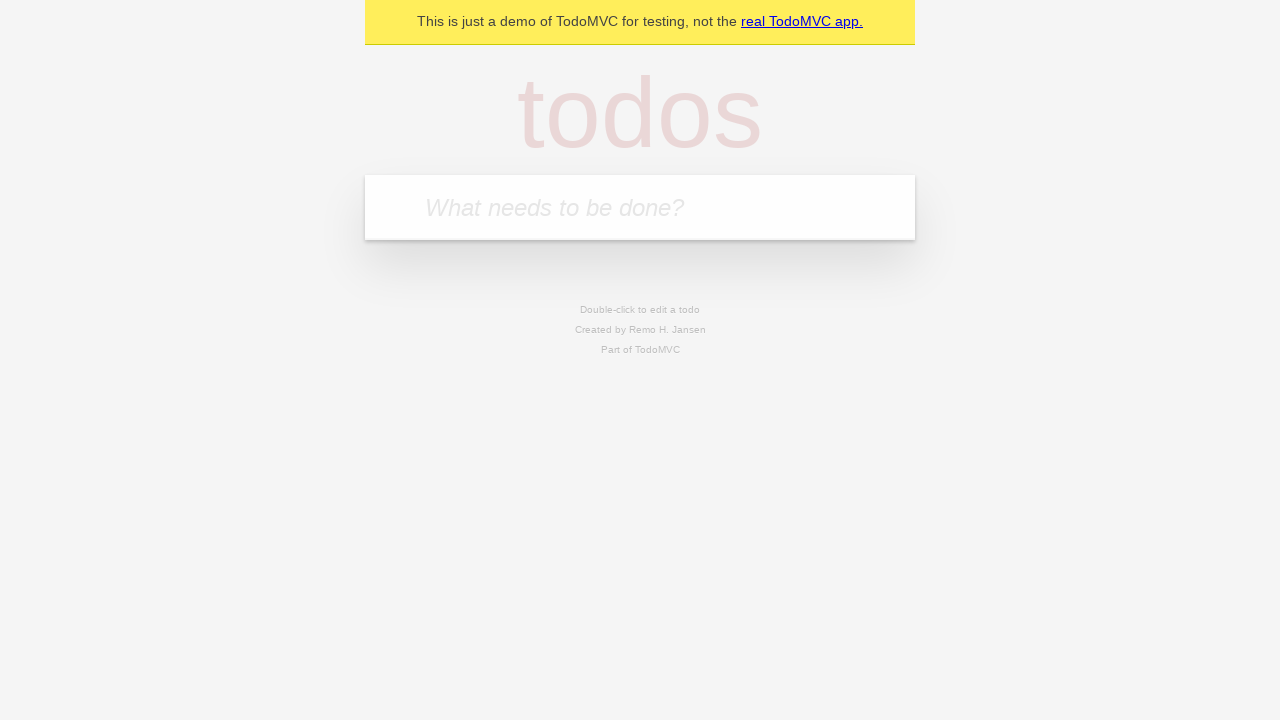

Filled todo input field with 'buy some cheese' on internal:attr=[placeholder="What needs to be done?"i]
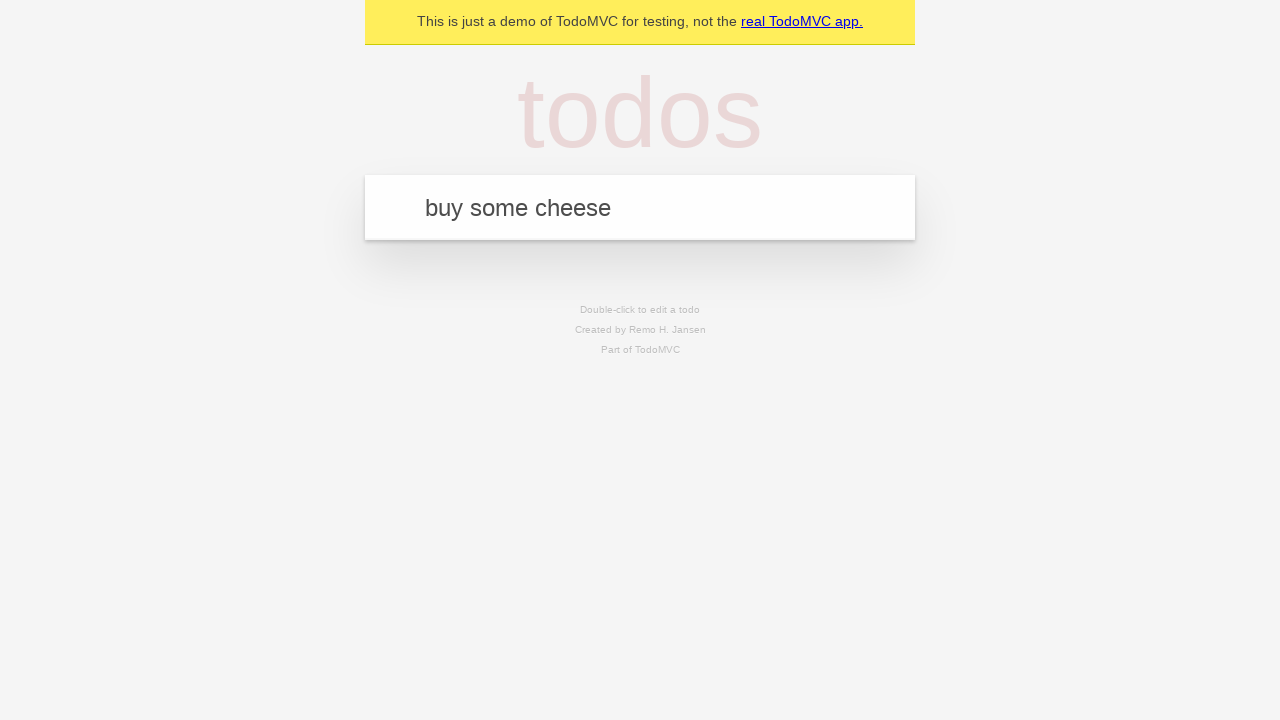

Pressed Enter to create todo item 'buy some cheese' on internal:attr=[placeholder="What needs to be done?"i]
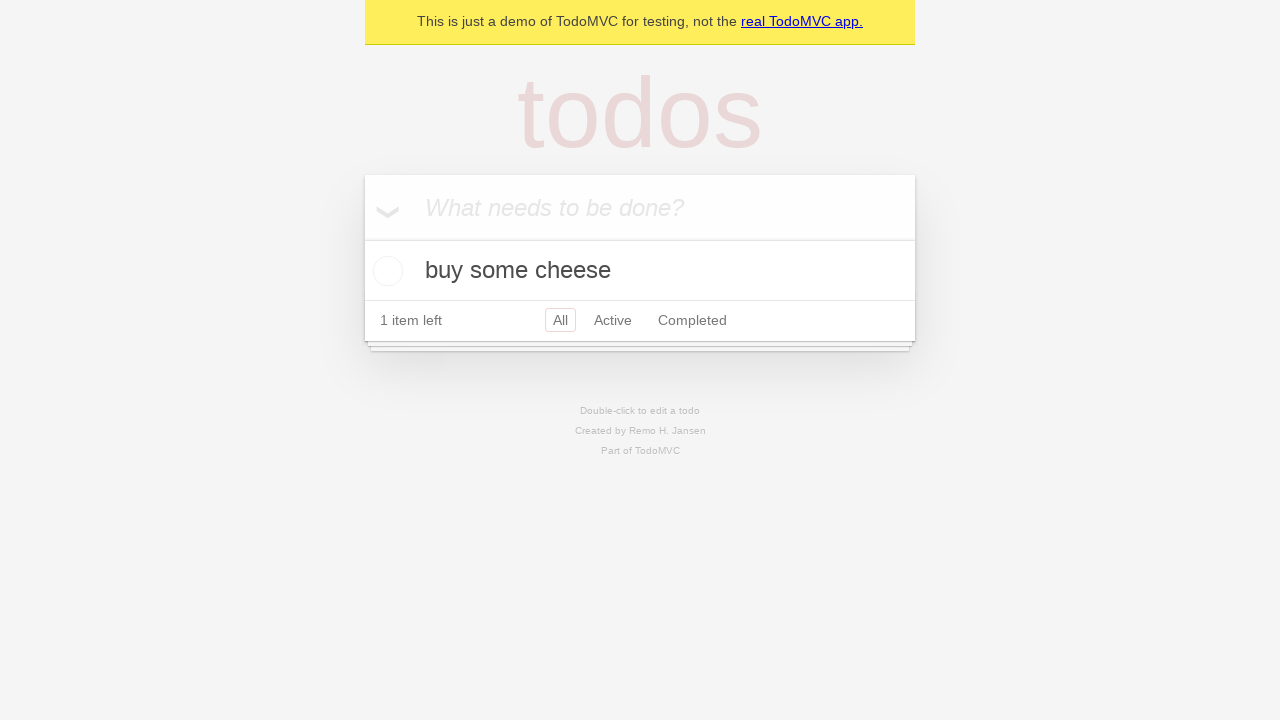

Filled todo input field with 'feed the cat' on internal:attr=[placeholder="What needs to be done?"i]
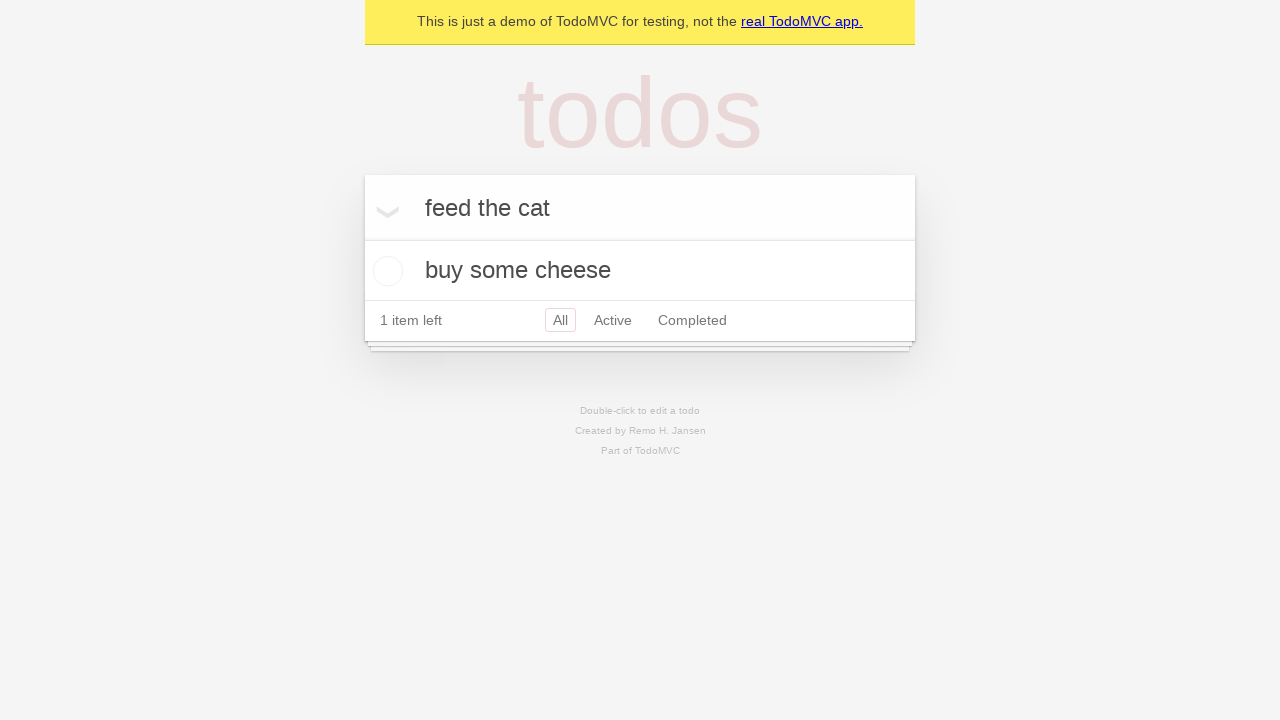

Pressed Enter to create todo item 'feed the cat' on internal:attr=[placeholder="What needs to be done?"i]
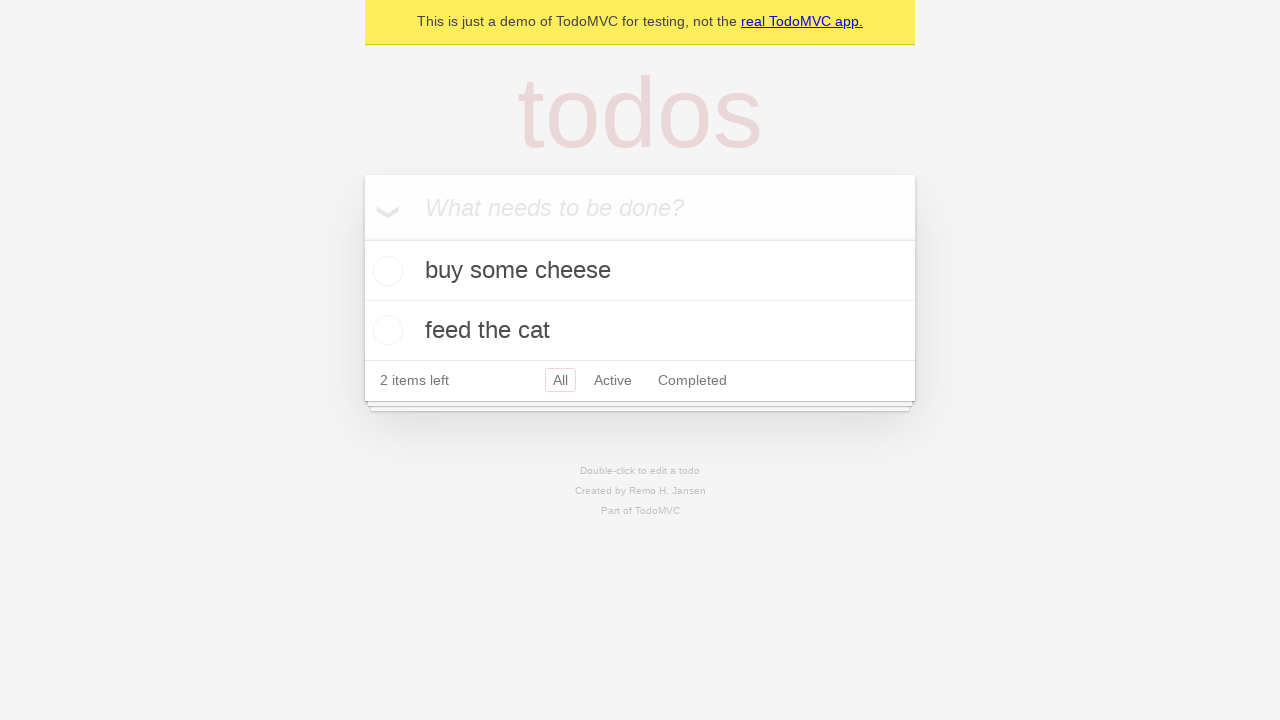

Located first todo item
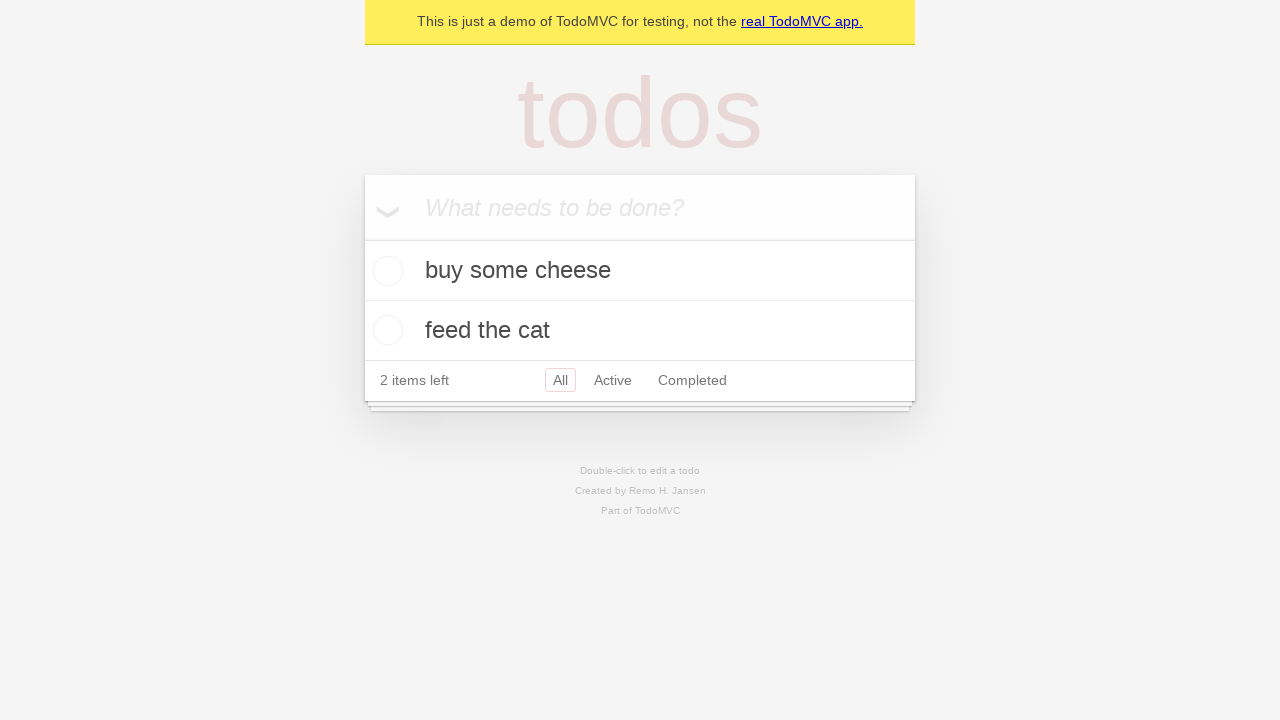

Located checkbox for first todo item
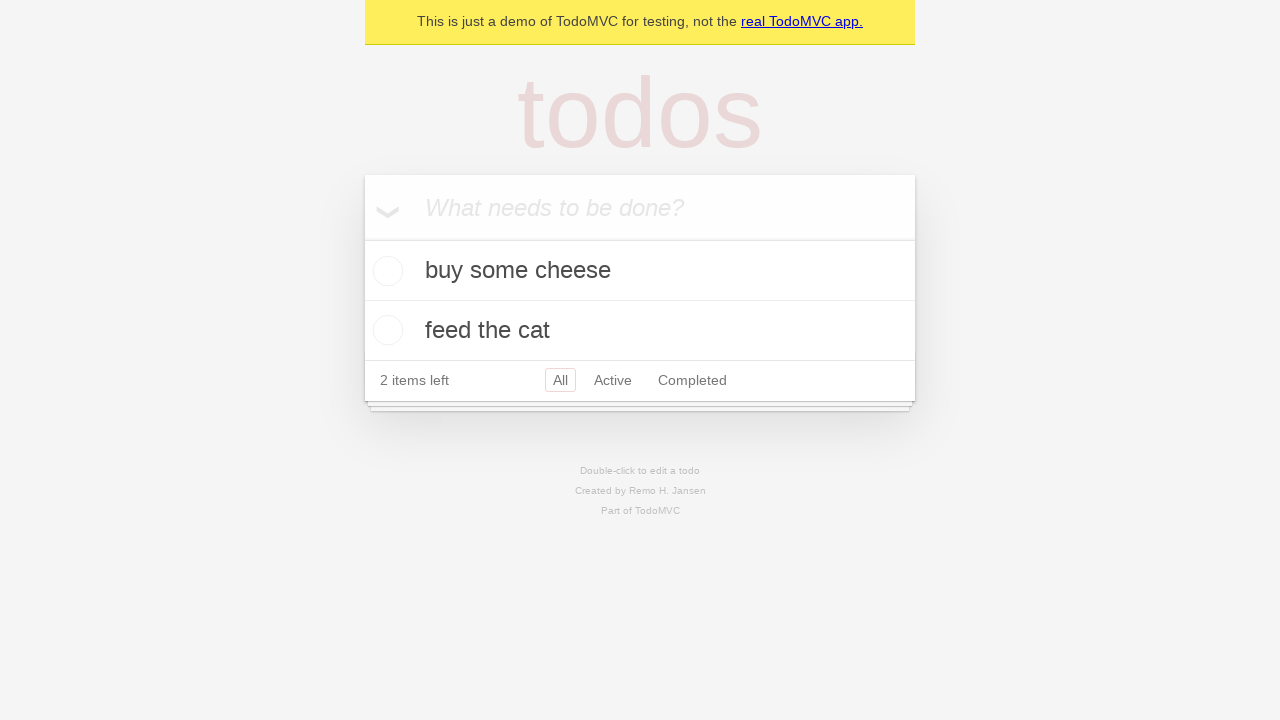

Checked the first todo item as complete at (385, 271) on internal:testid=[data-testid="todo-item"s] >> nth=0 >> internal:role=checkbox
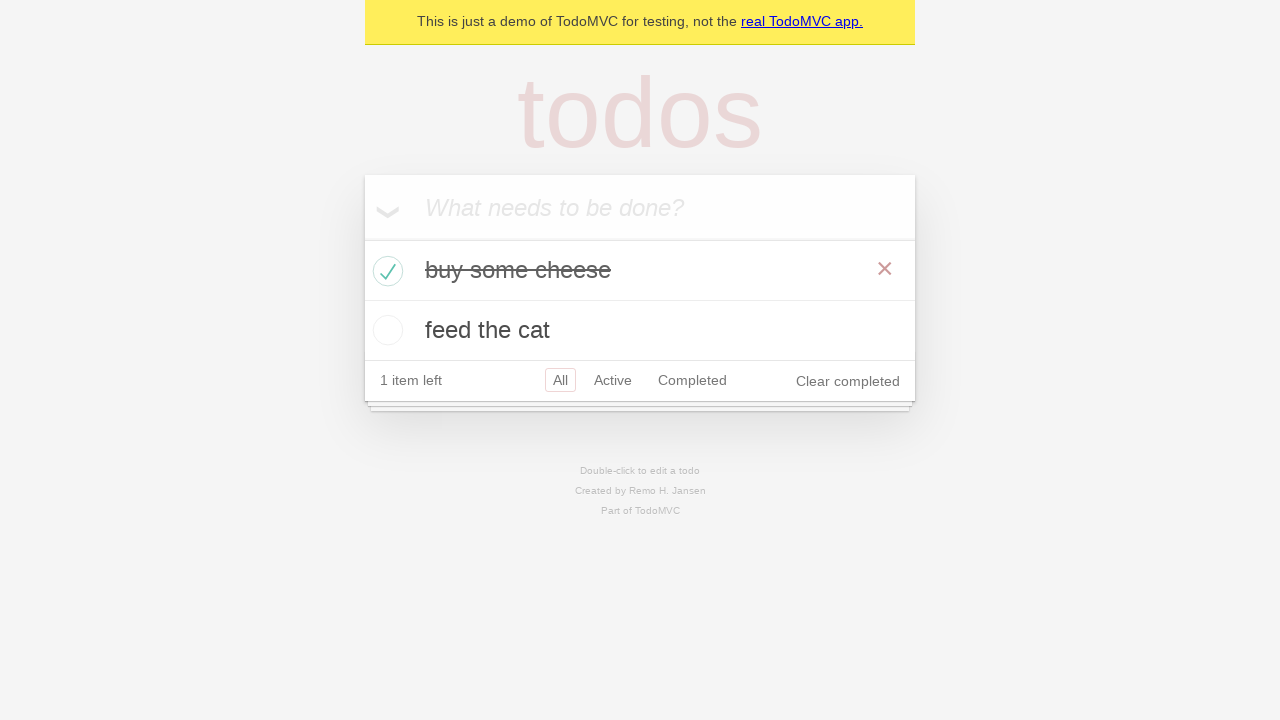

Unchecked the first todo item to mark it as incomplete at (385, 271) on internal:testid=[data-testid="todo-item"s] >> nth=0 >> internal:role=checkbox
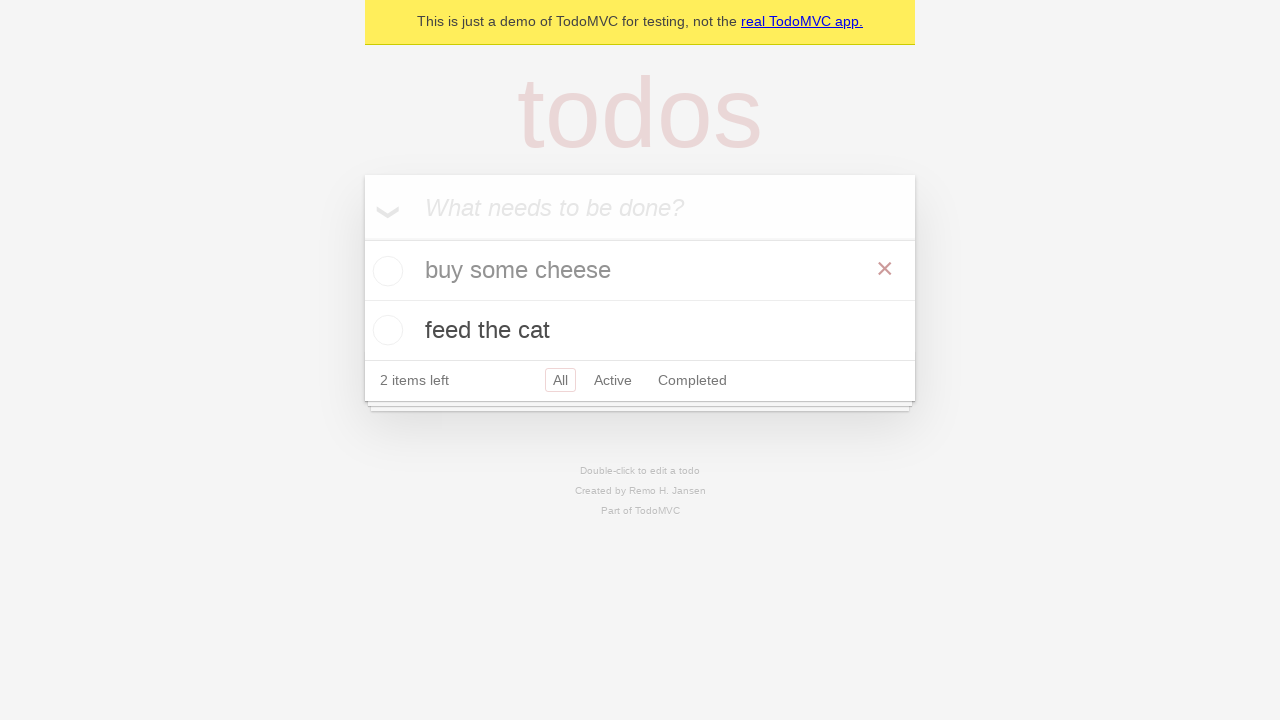

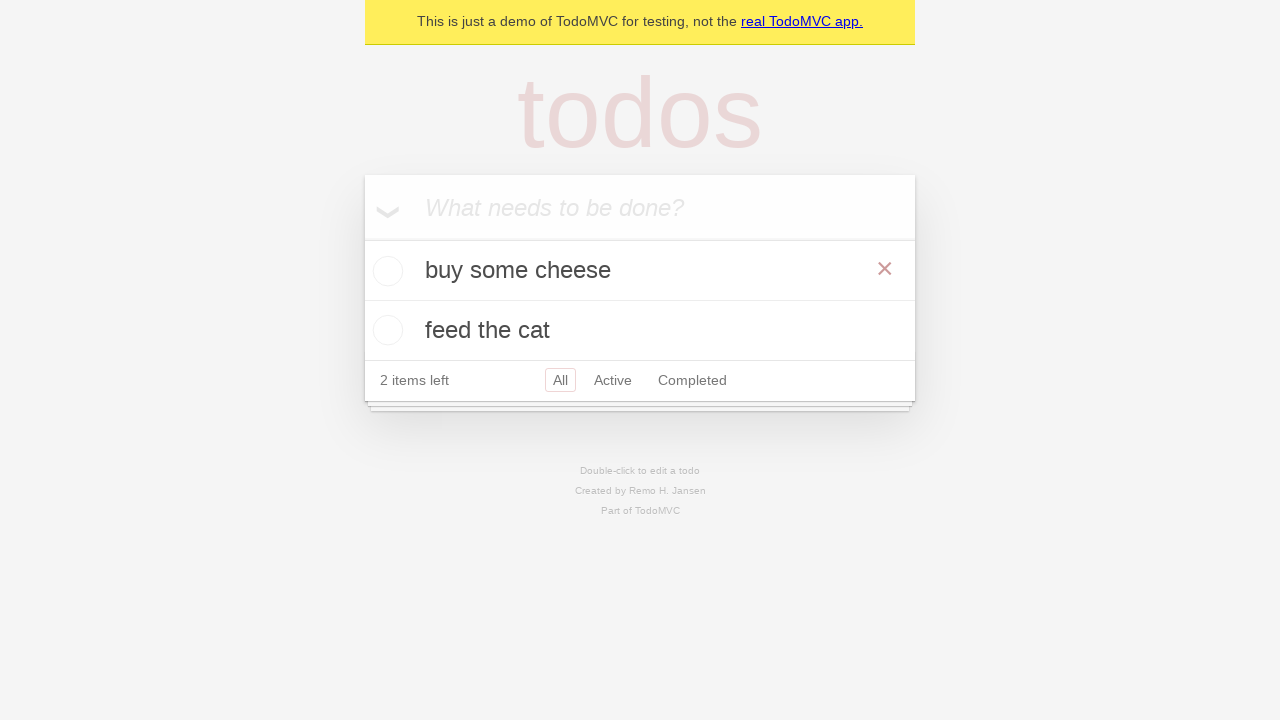